Tests flight search by selecting departure and destination cities and submitting the search form

Starting URL: https://blazedemo.com/

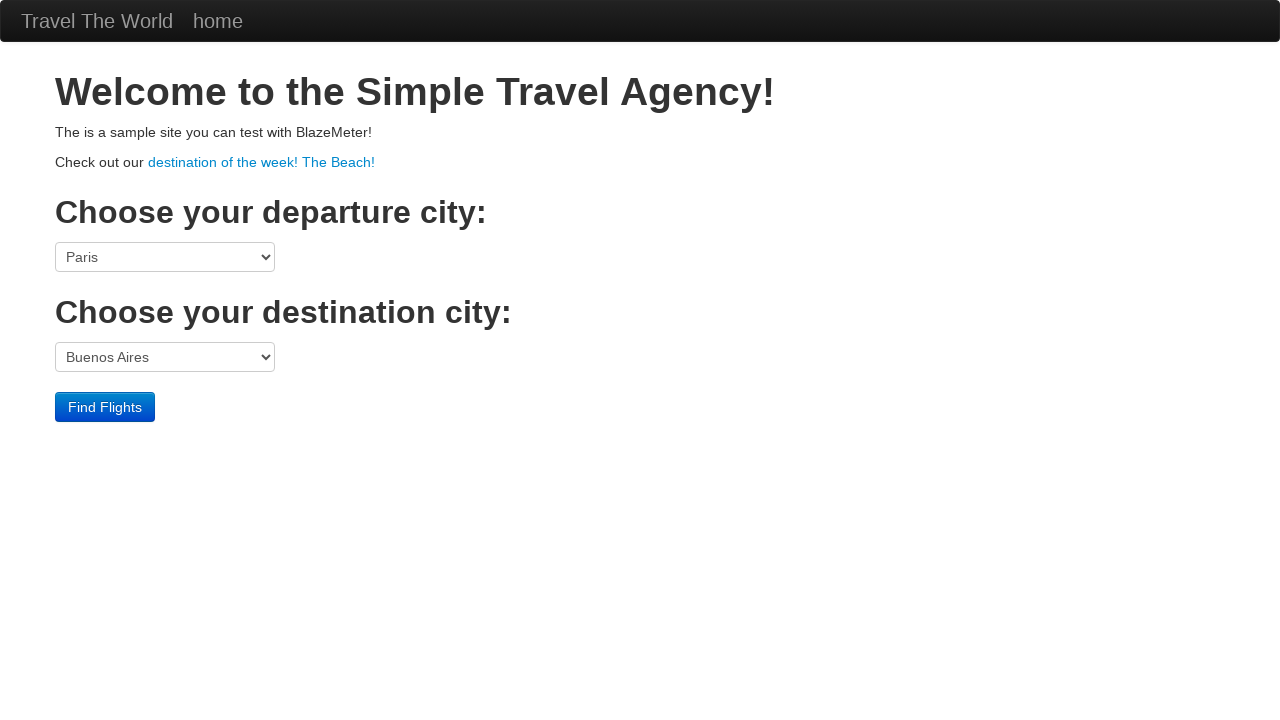

Navigated to BlazeDemo flight search homepage
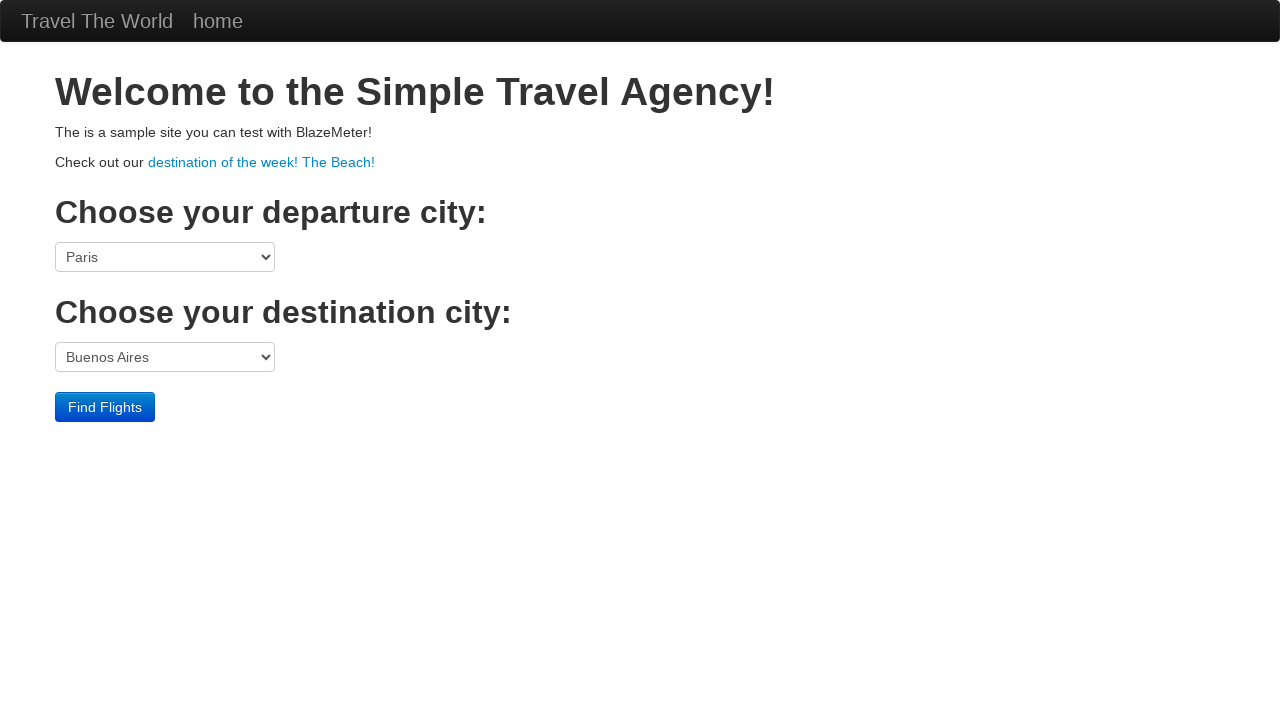

Selected Boston as departure city on select[name='fromPort']
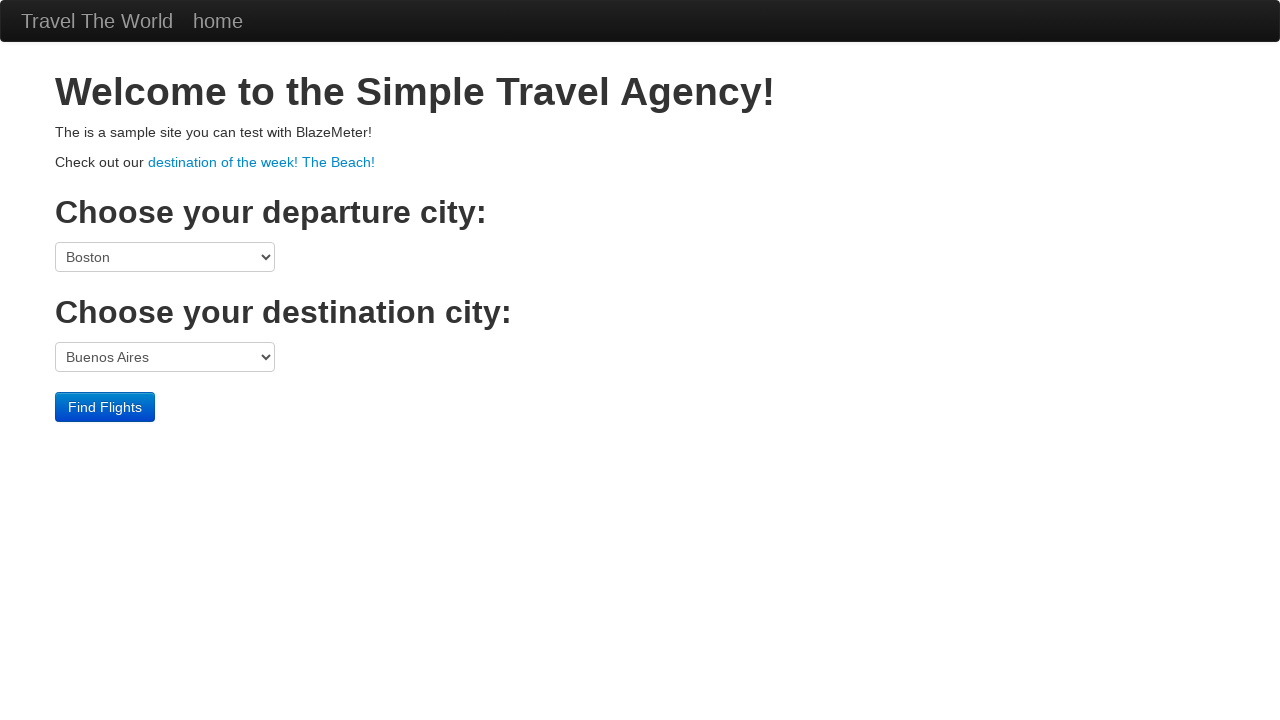

Selected New York as destination city on select[name='toPort']
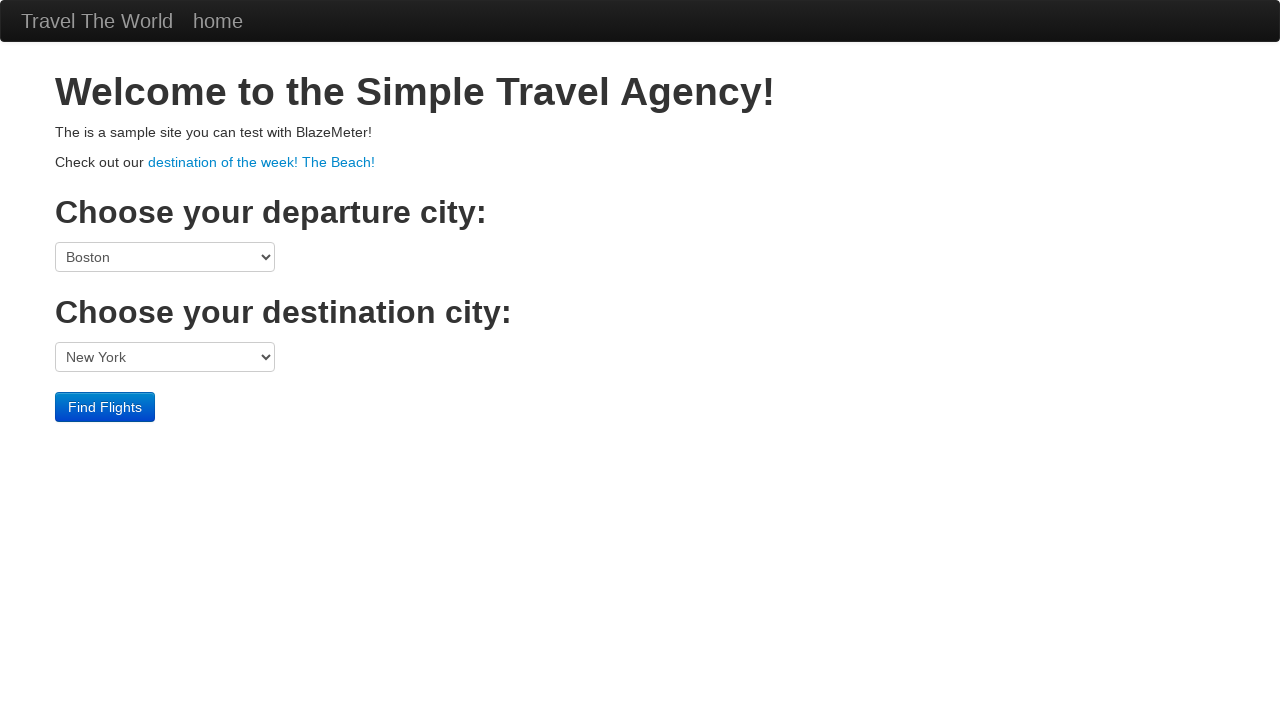

Clicked Find Flights button to submit search form at (105, 407) on input[type='submit']
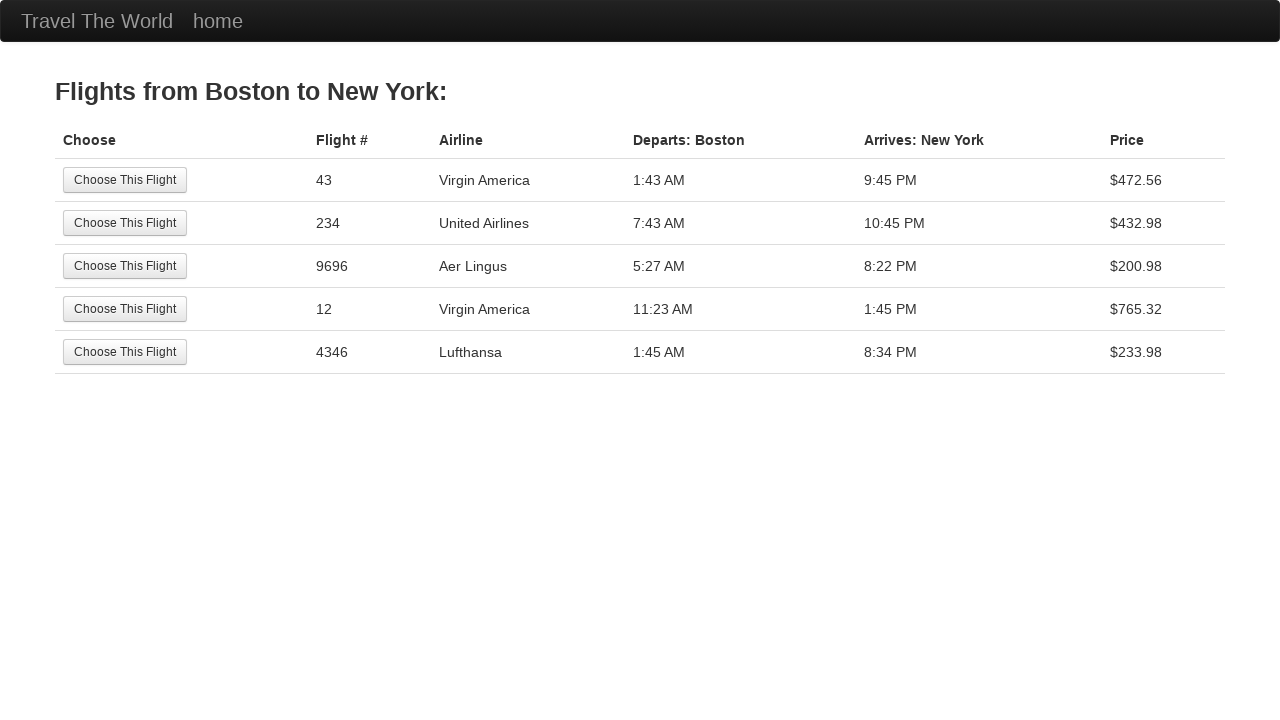

Verified page title contains 'BlazeDemo' - navigation to flights page successful
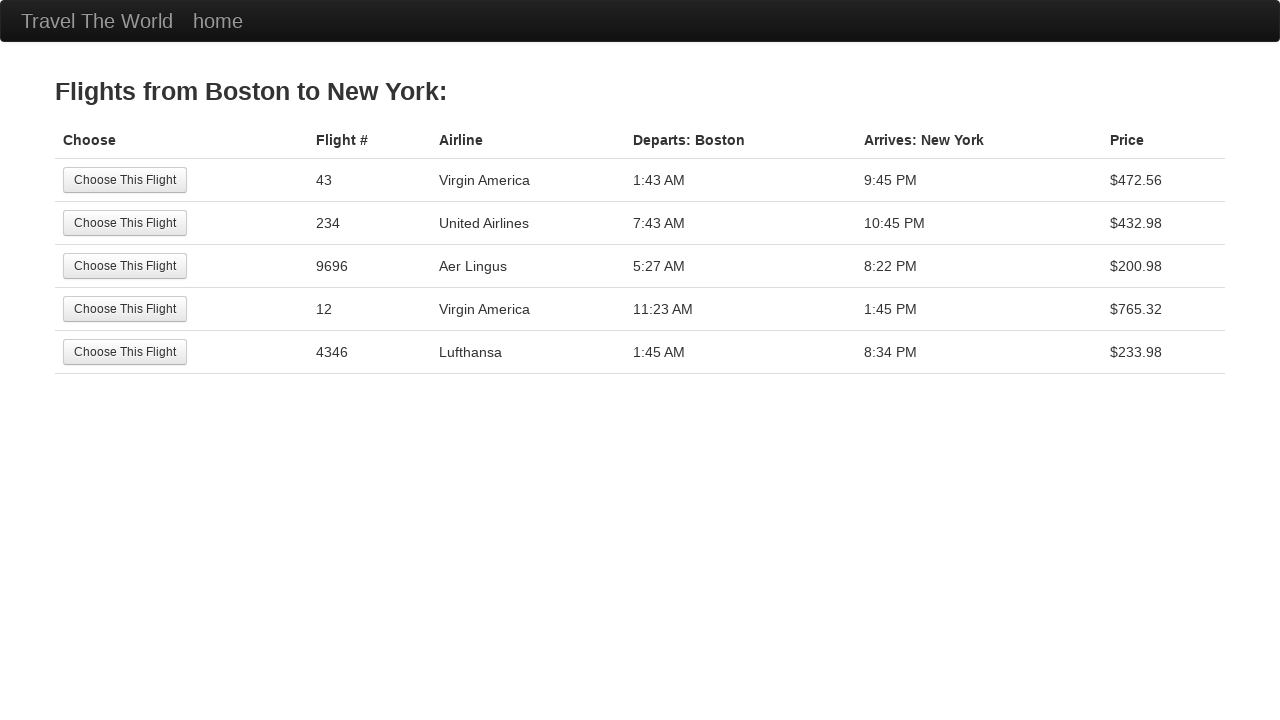

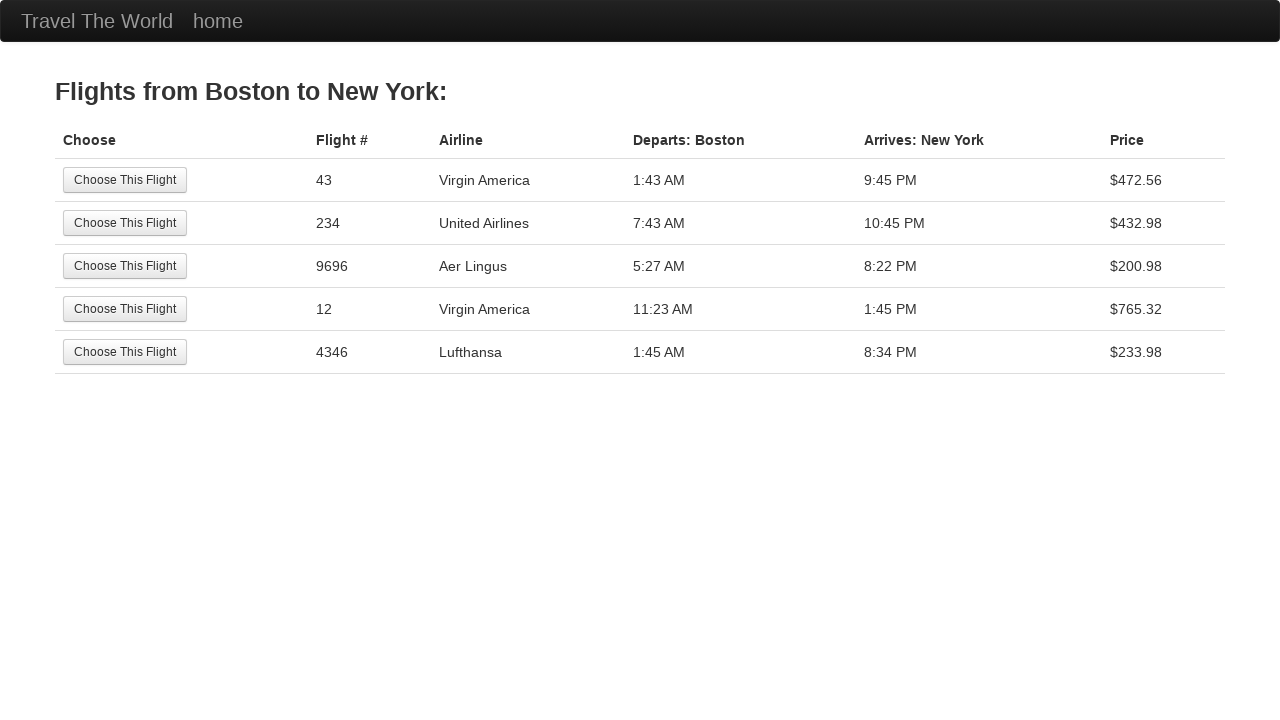